Basic browser automation test that navigates to Rahul Shetty Academy website and verifies the page loads by checking for title and URL

Starting URL: http://www.rahulshettyacademy.com

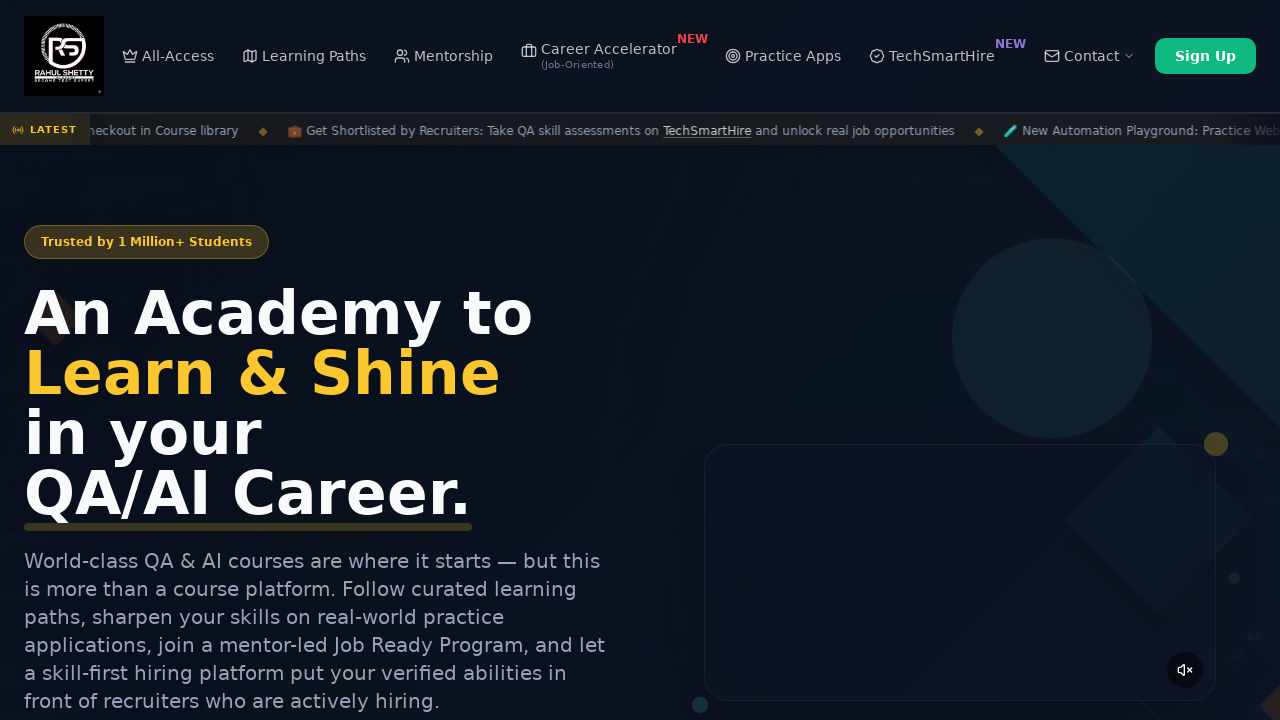

Page loaded and DOM content rendered
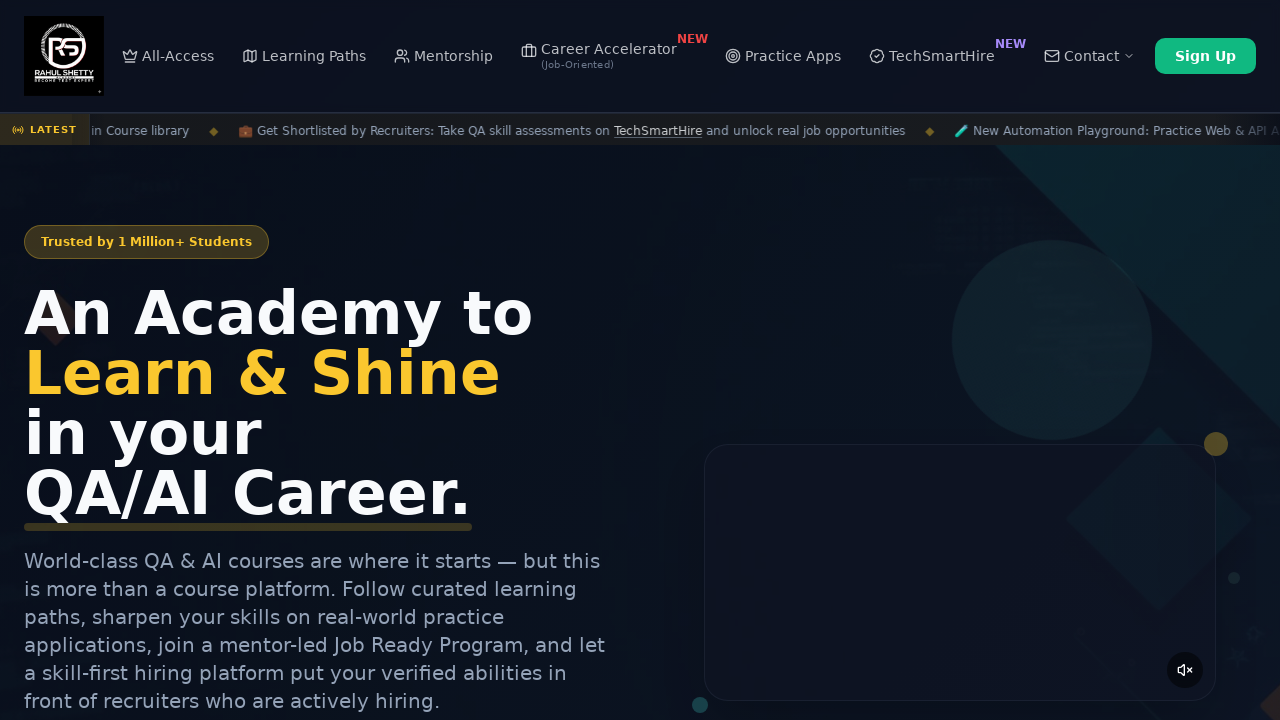

Retrieved page title: 'Rahul Shetty Academy | QA Automation, Playwright, AI Testing & Online Training'
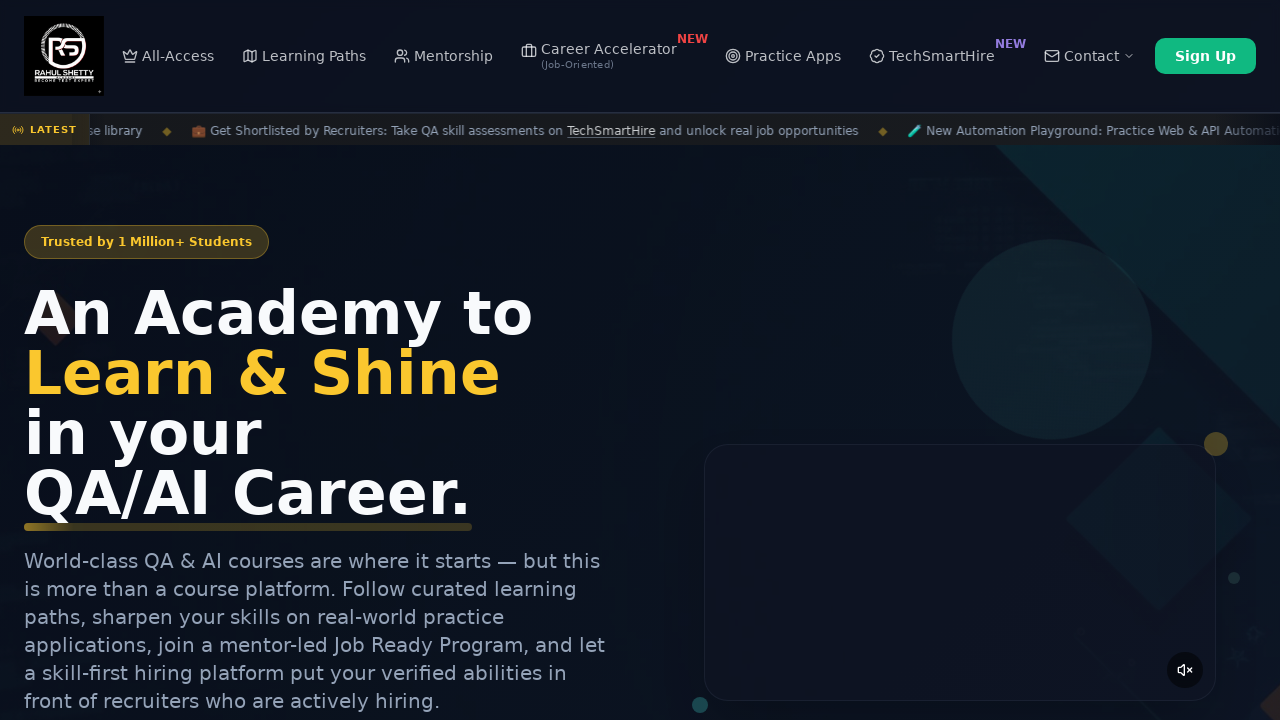

Verified page title is not empty
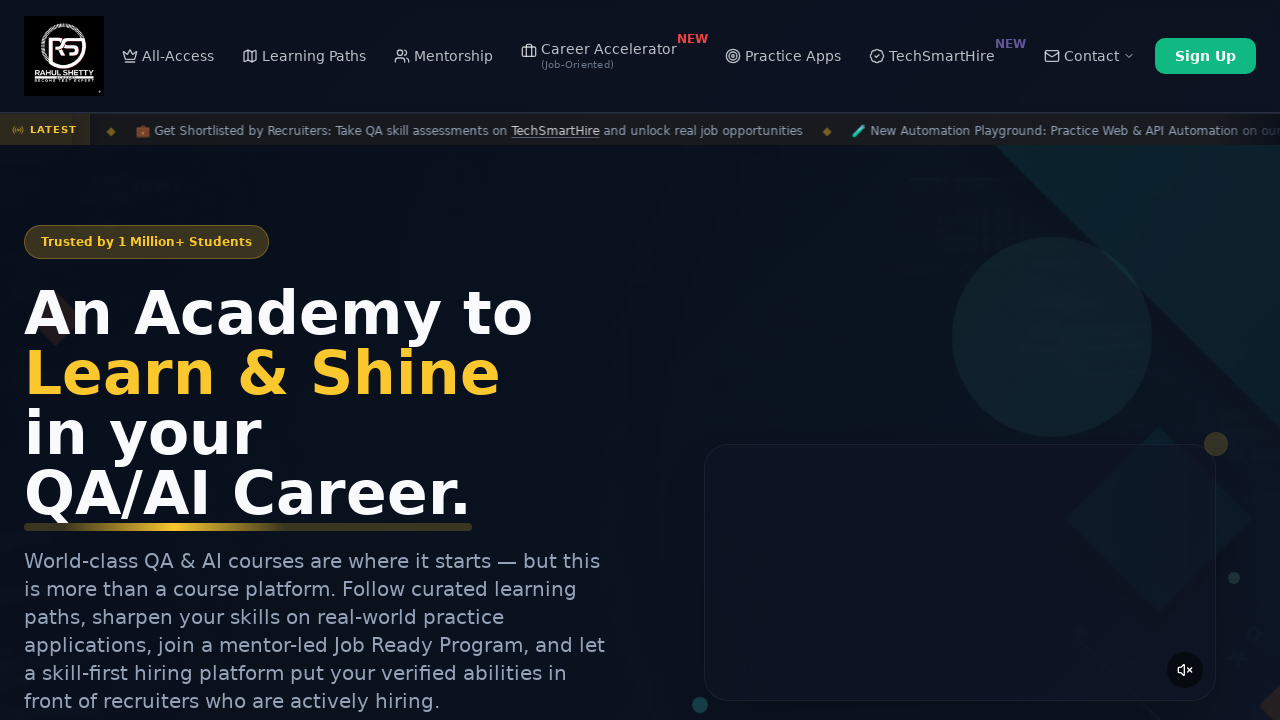

Retrieved current URL: 'https://rahulshettyacademy.com/'
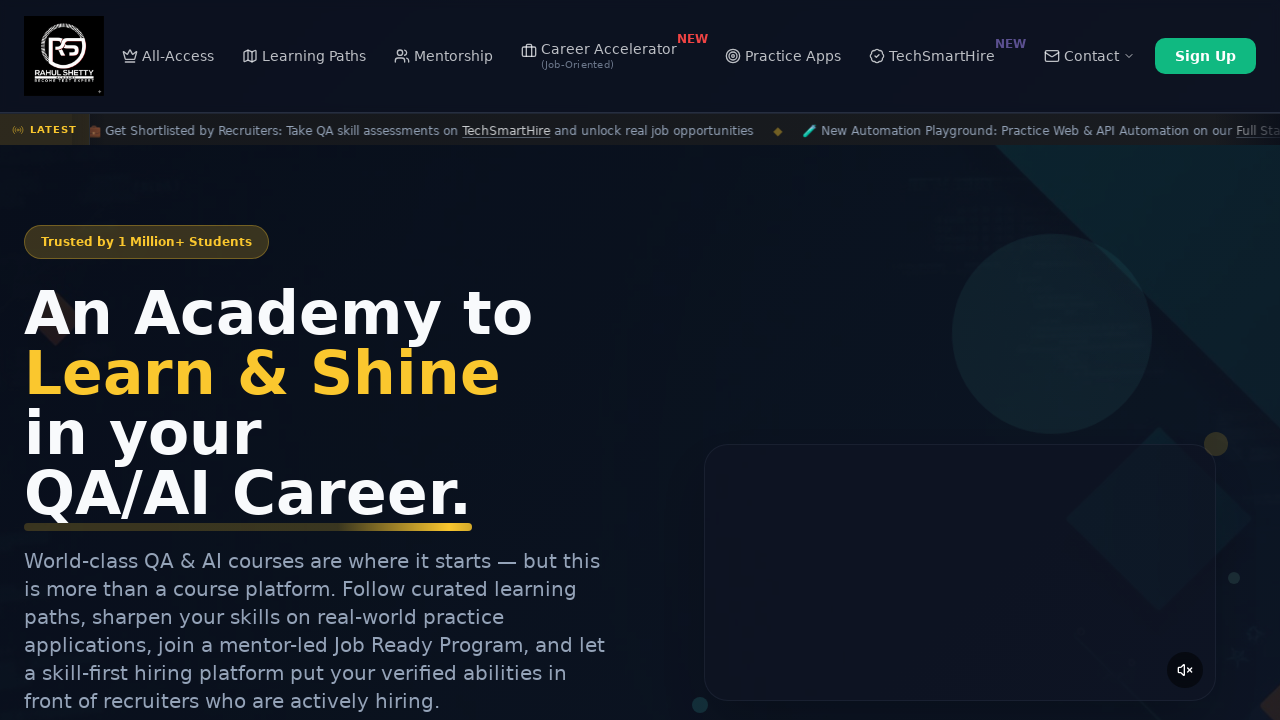

Verified URL contains 'rahulshettyacademy.com'
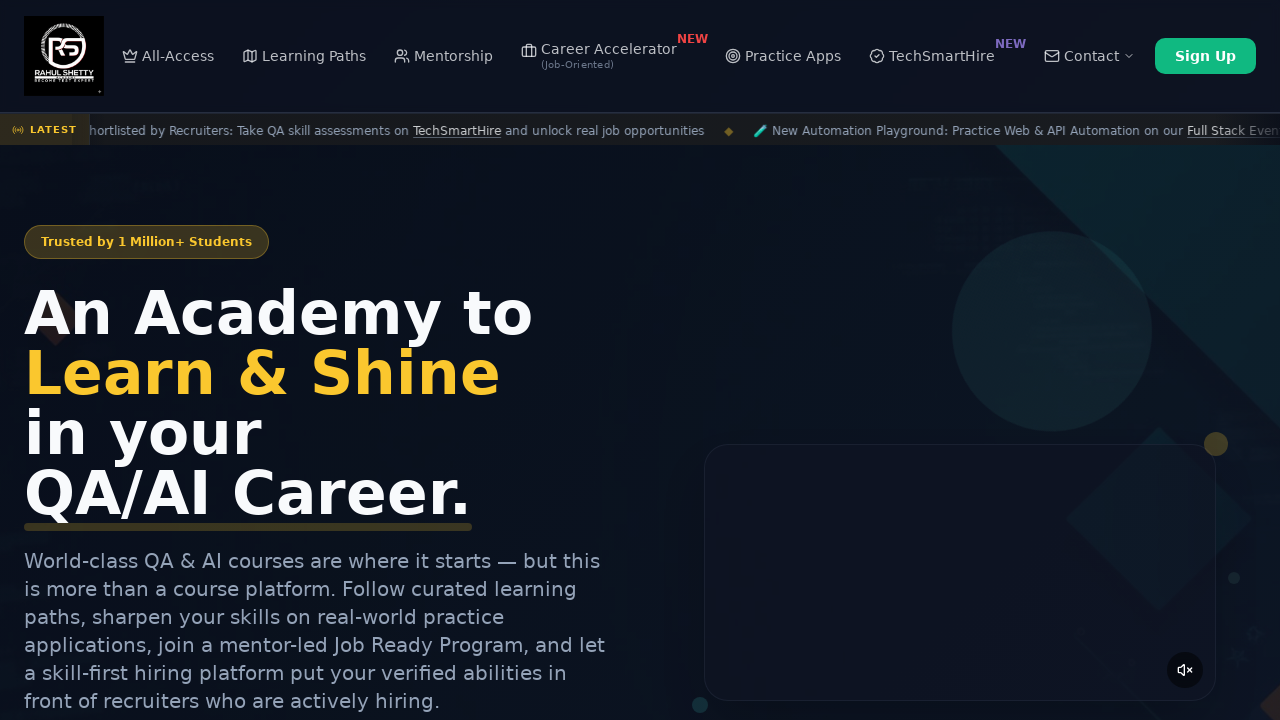

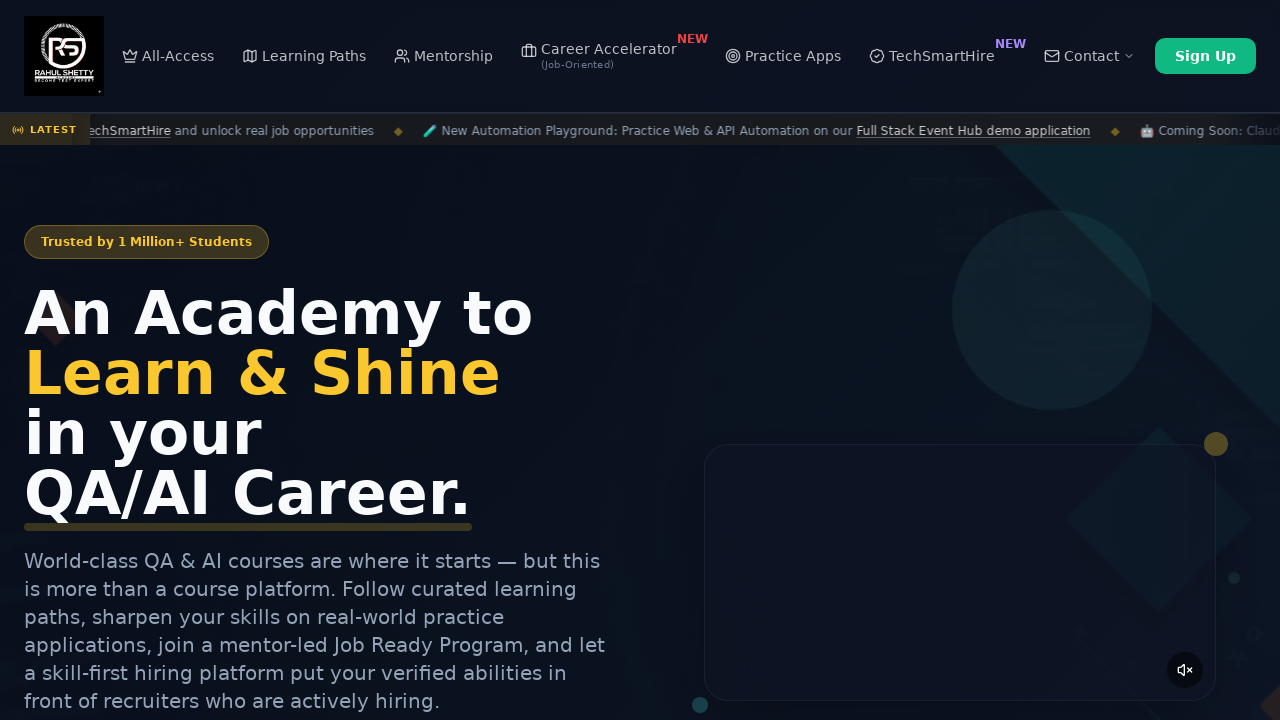